Navigates to HBO website and clicks on the MOVIES link to browse movies section

Starting URL: https://www.hbo.com/

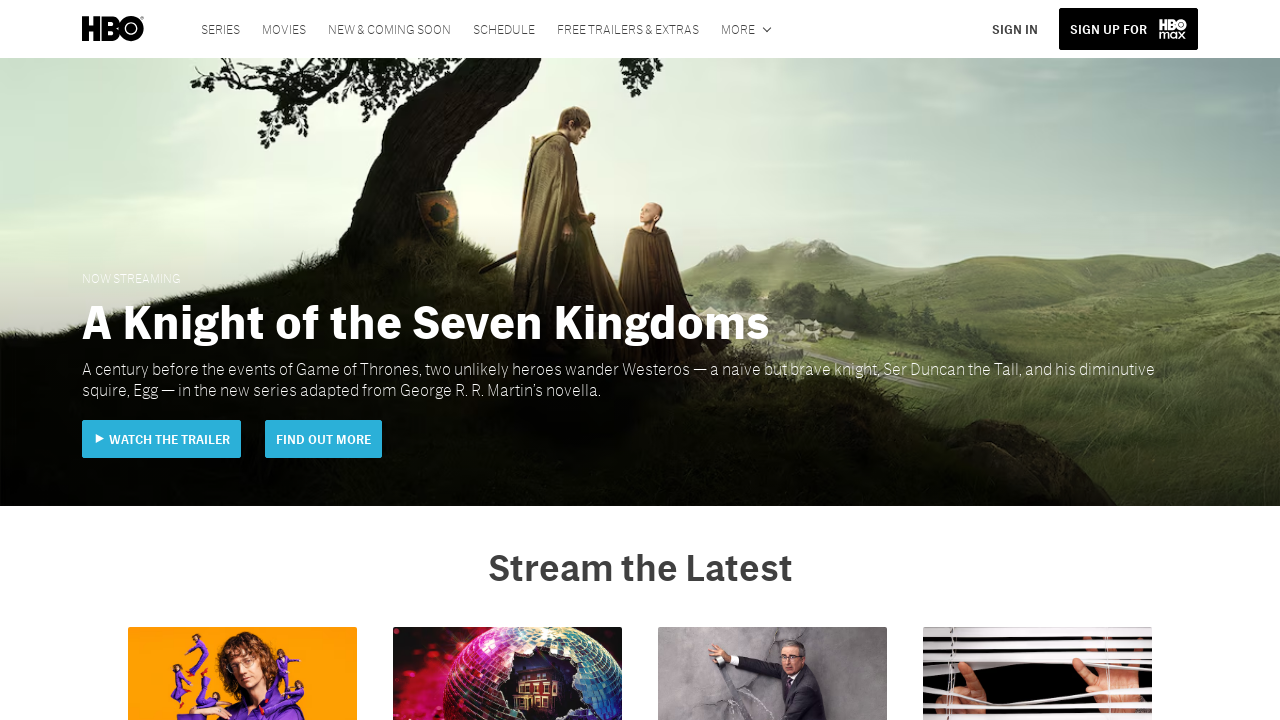

Navigated to HBO website
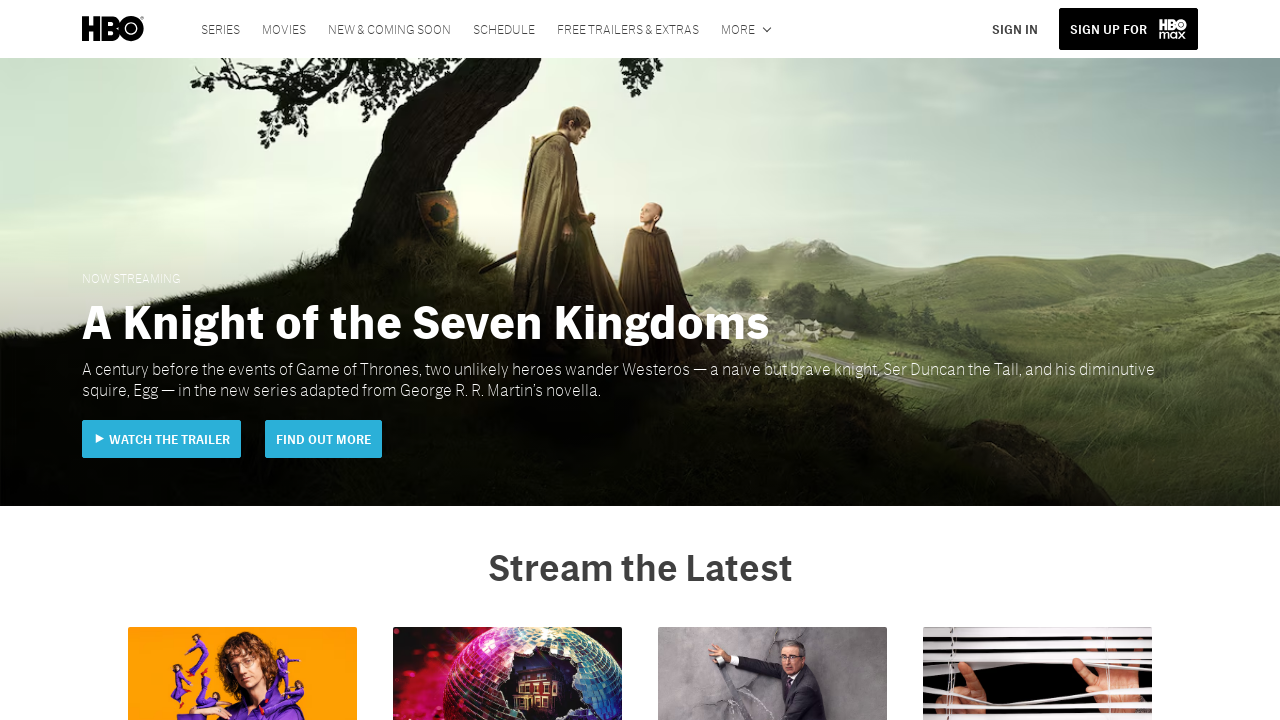

Clicked on MOVIES link to browse movies section at (284, 29) on text=MOVIES
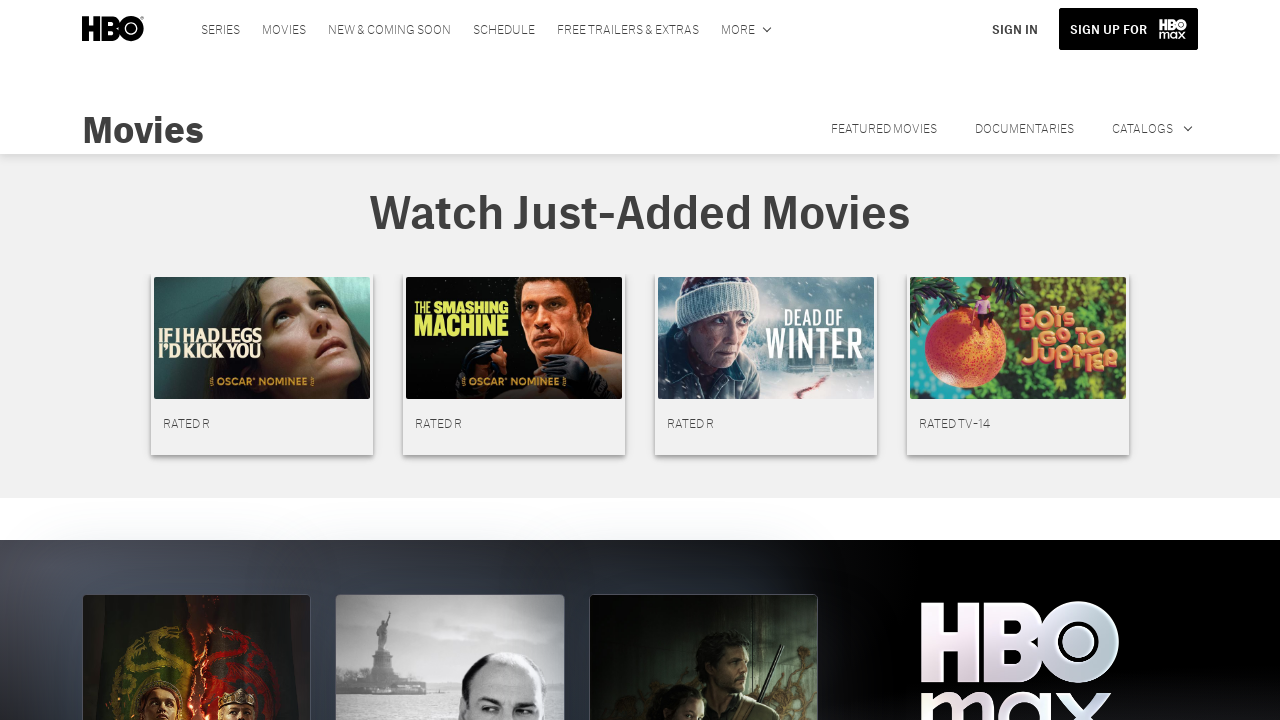

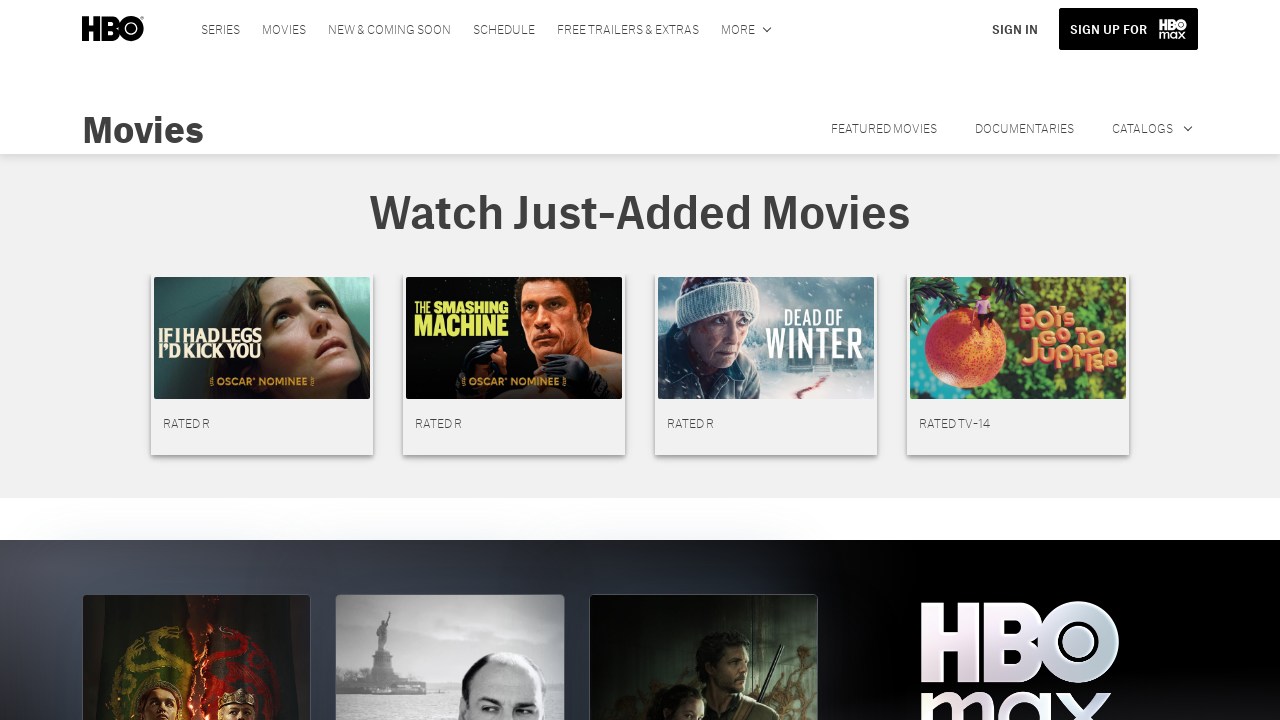